Tests a simple form submission by filling in personal information fields (first name, last name, email, phone, message) and handling the confirmation alert

Starting URL: https://v1.training-support.net/selenium/simple-form

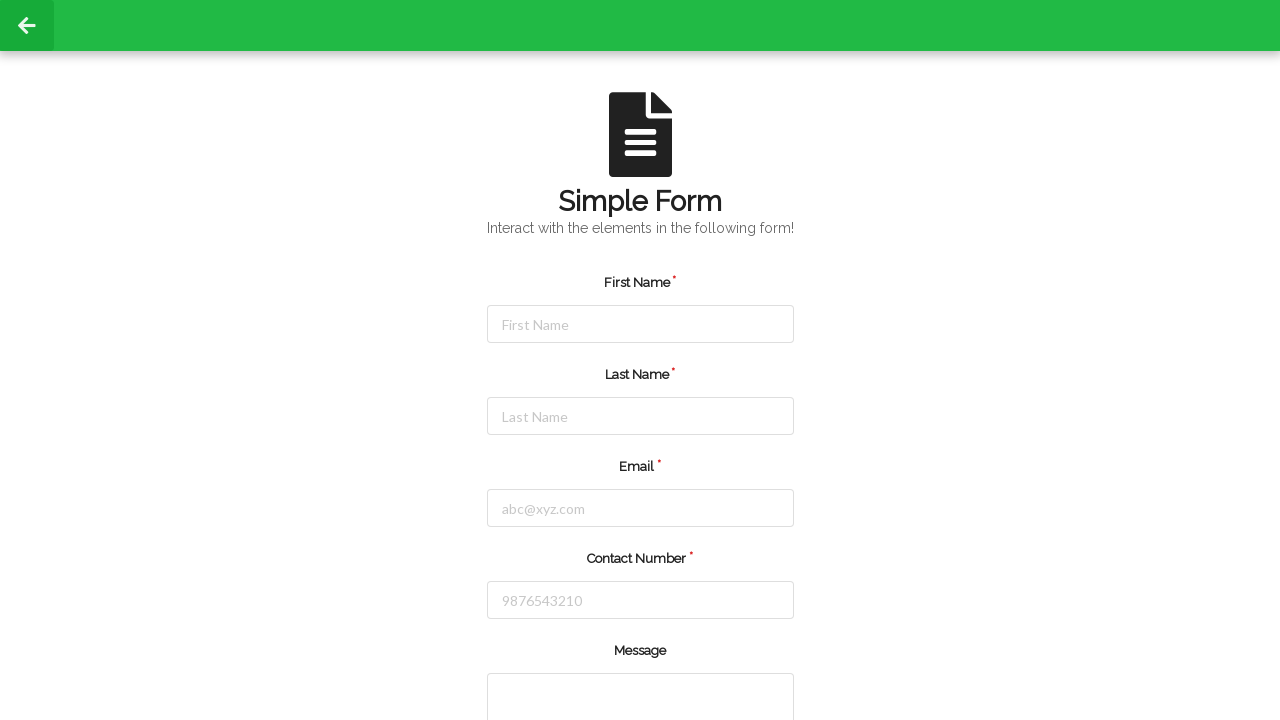

Filled first name field with 'Nethra' on #firstName
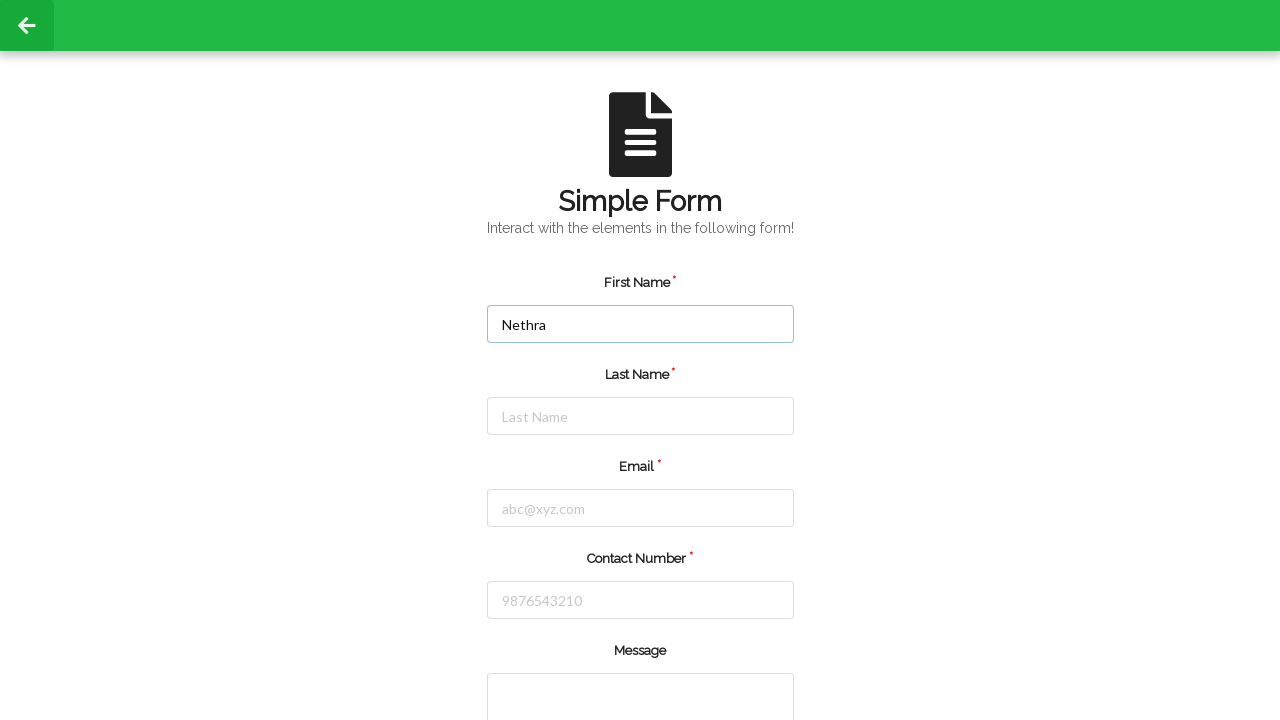

Filled last name field with 'R' on #lastName
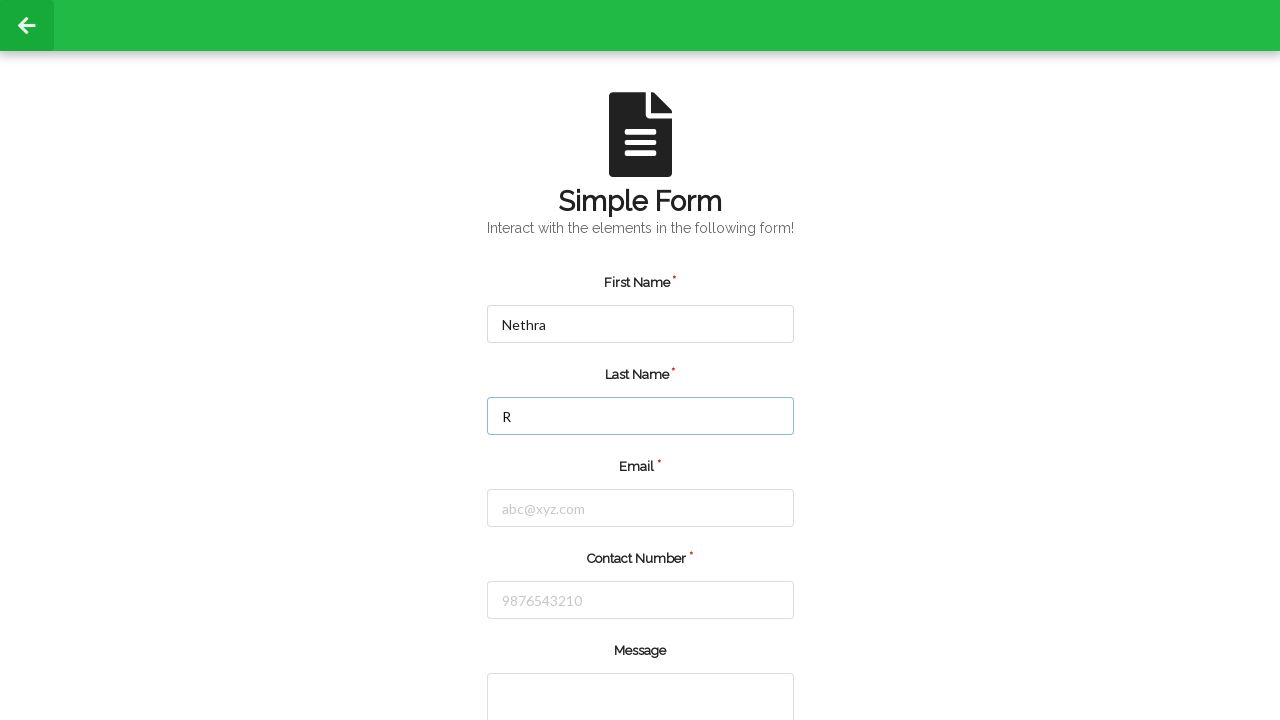

Filled email field with 'nethrar1111@gmail.com' on #email
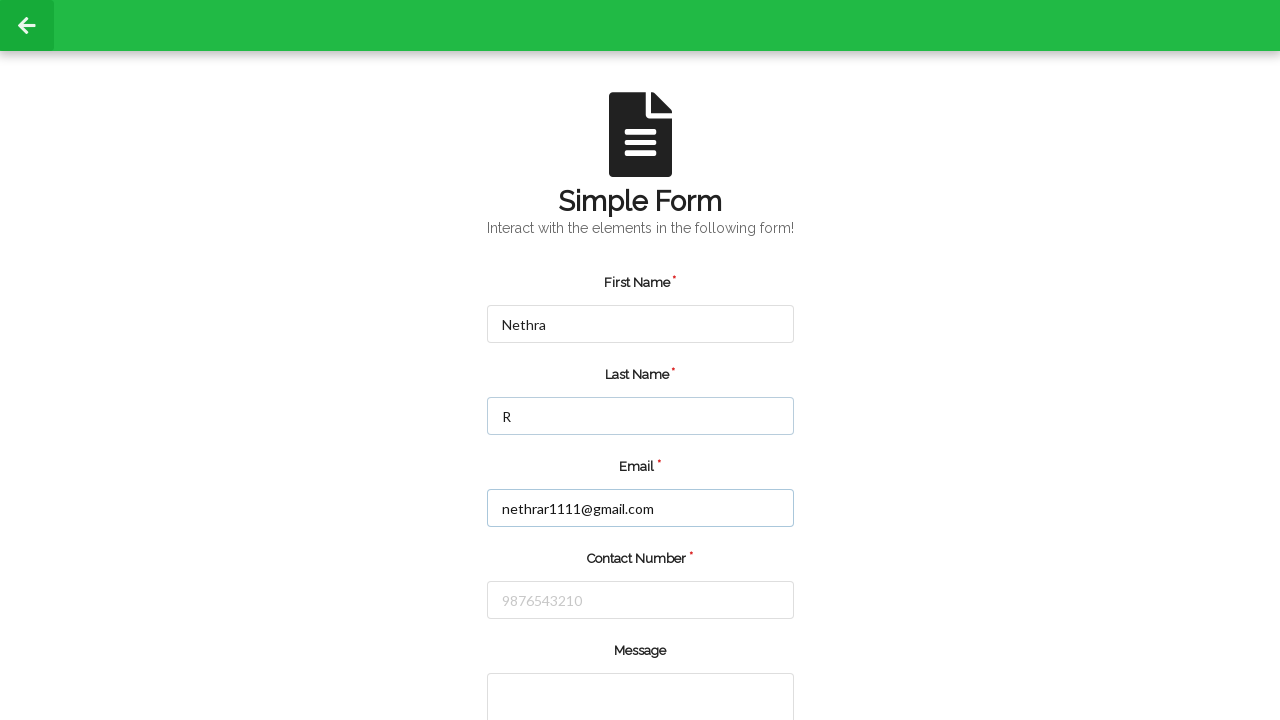

Filled phone number field with '9876543210' on #number
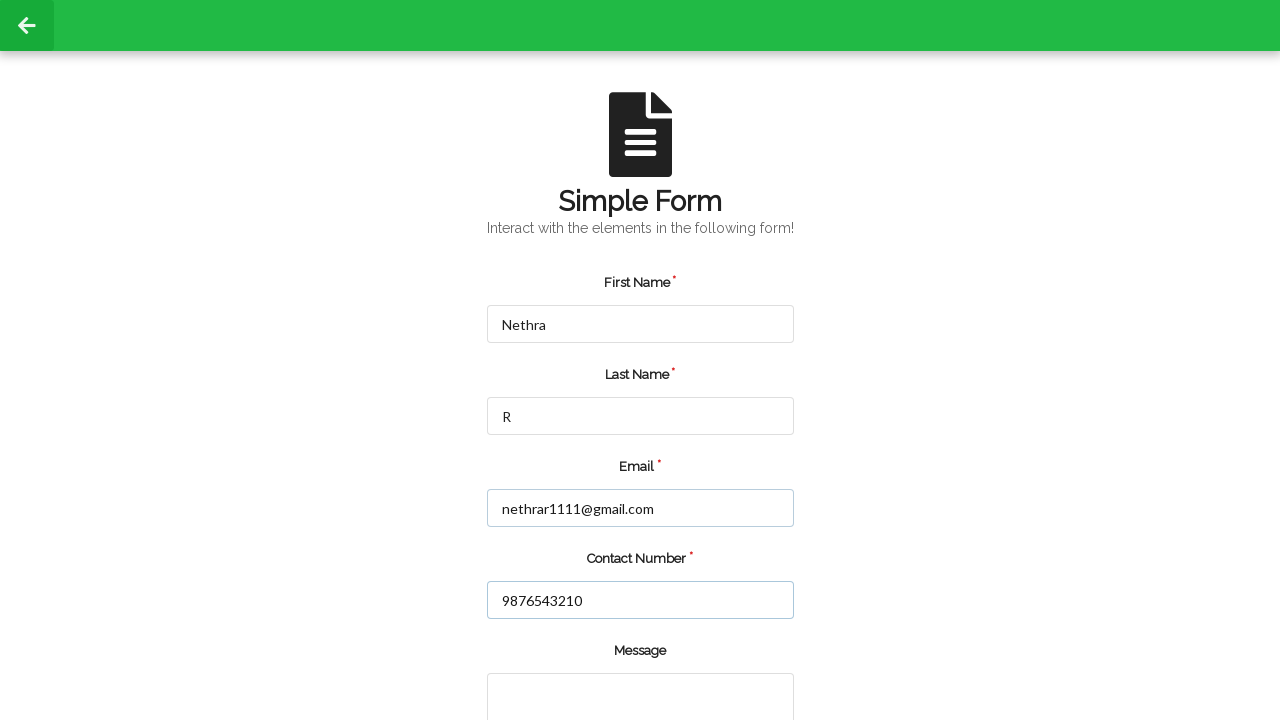

Filled message field with 'Nethra' on textarea[rows='2']
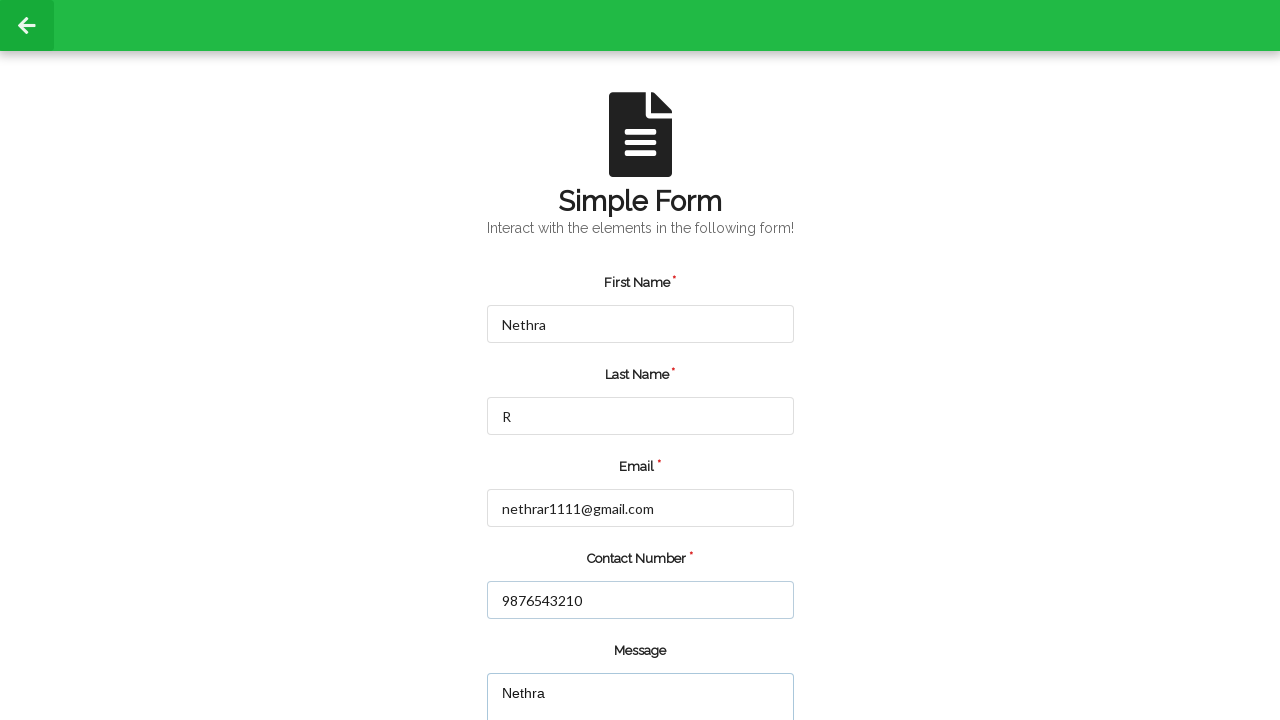

Set up dialog handler to accept confirmation alert
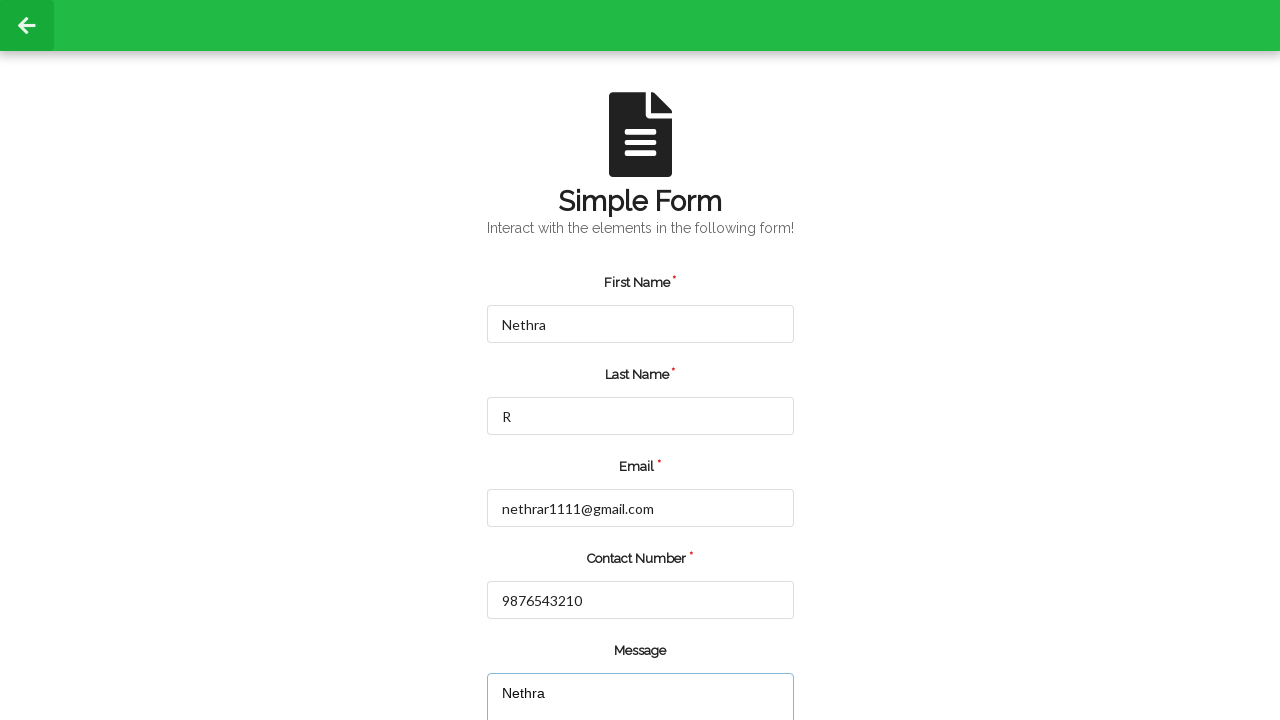

Clicked submit button to submit the form at (558, 660) on input[type='submit']
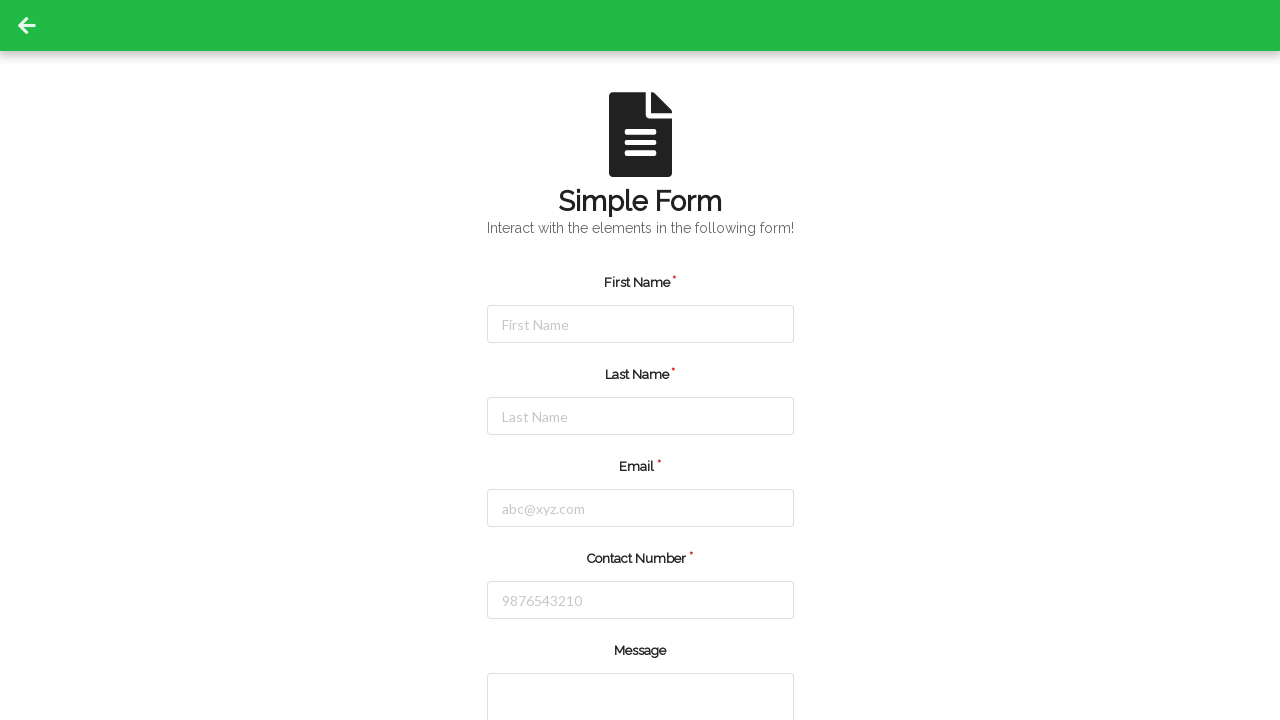

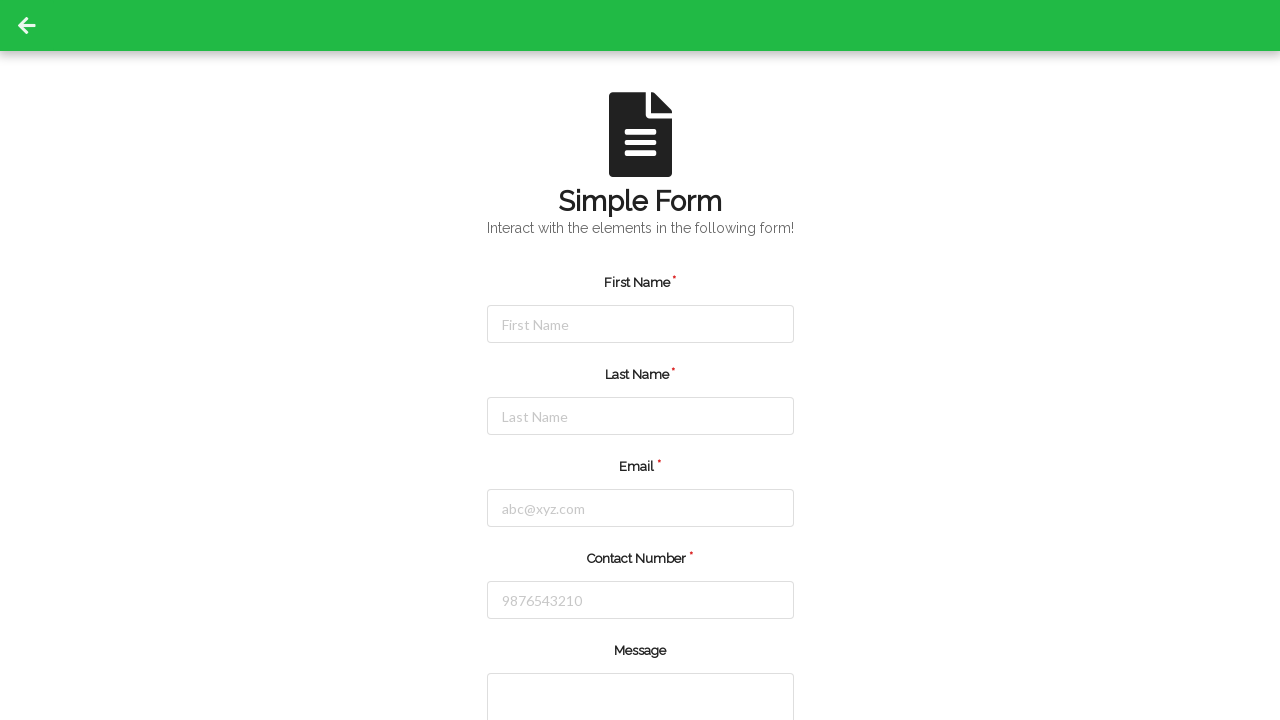